Tests the Text Box form by filling name and email fields and submitting

Starting URL: https://demoqa.com/

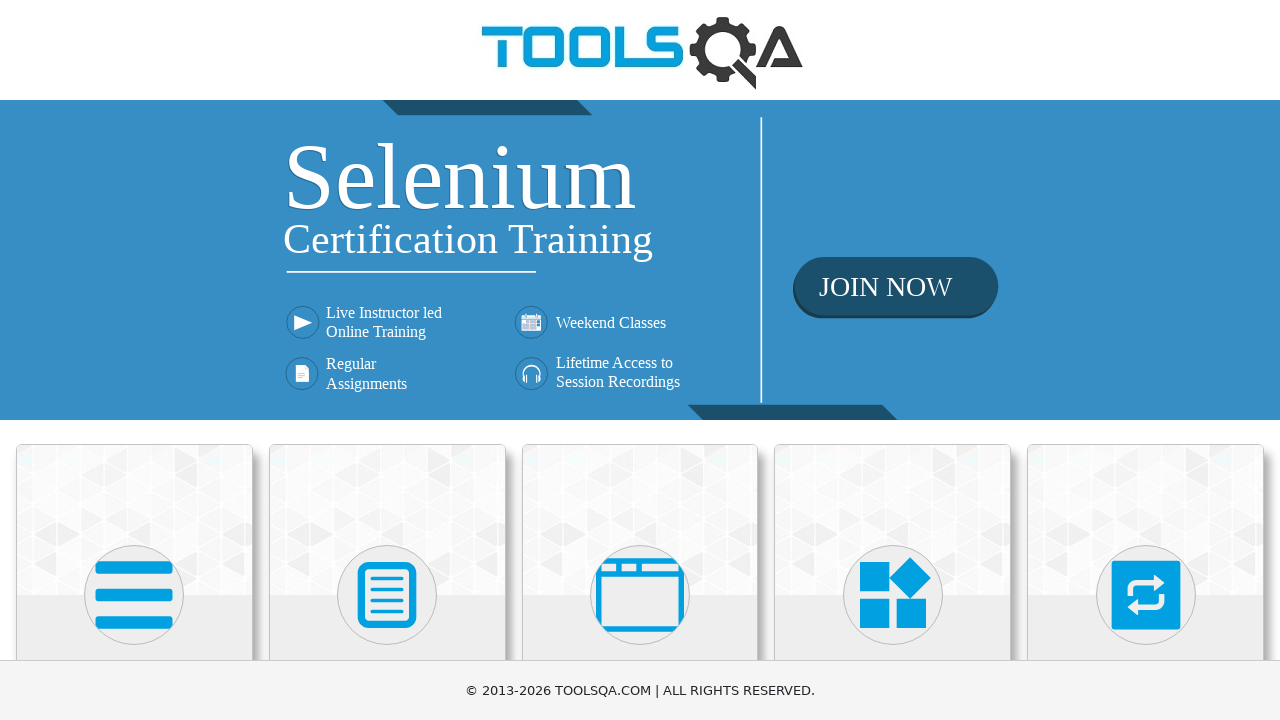

Clicked on Elements card at (134, 520) on xpath=//div[@class='card mt-4 top-card'][1]
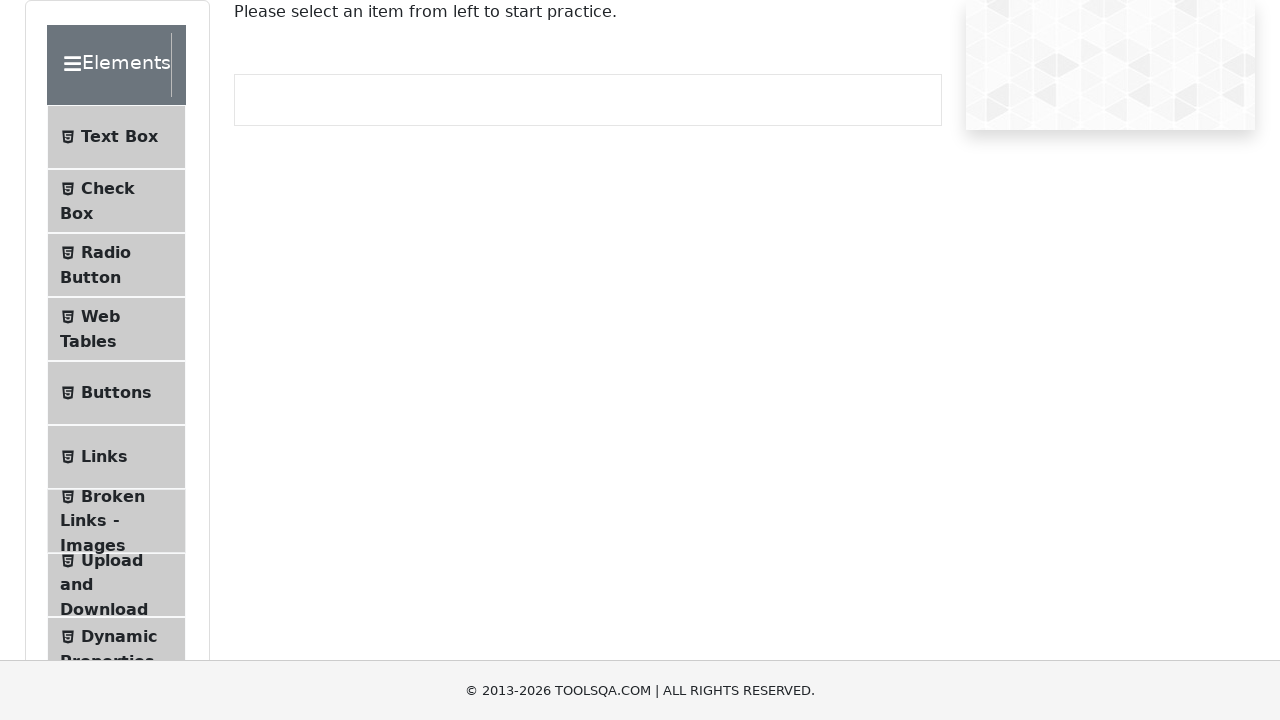

Clicked on Text Box menu item at (116, 137) on xpath=//li[@id='item-0'][1]
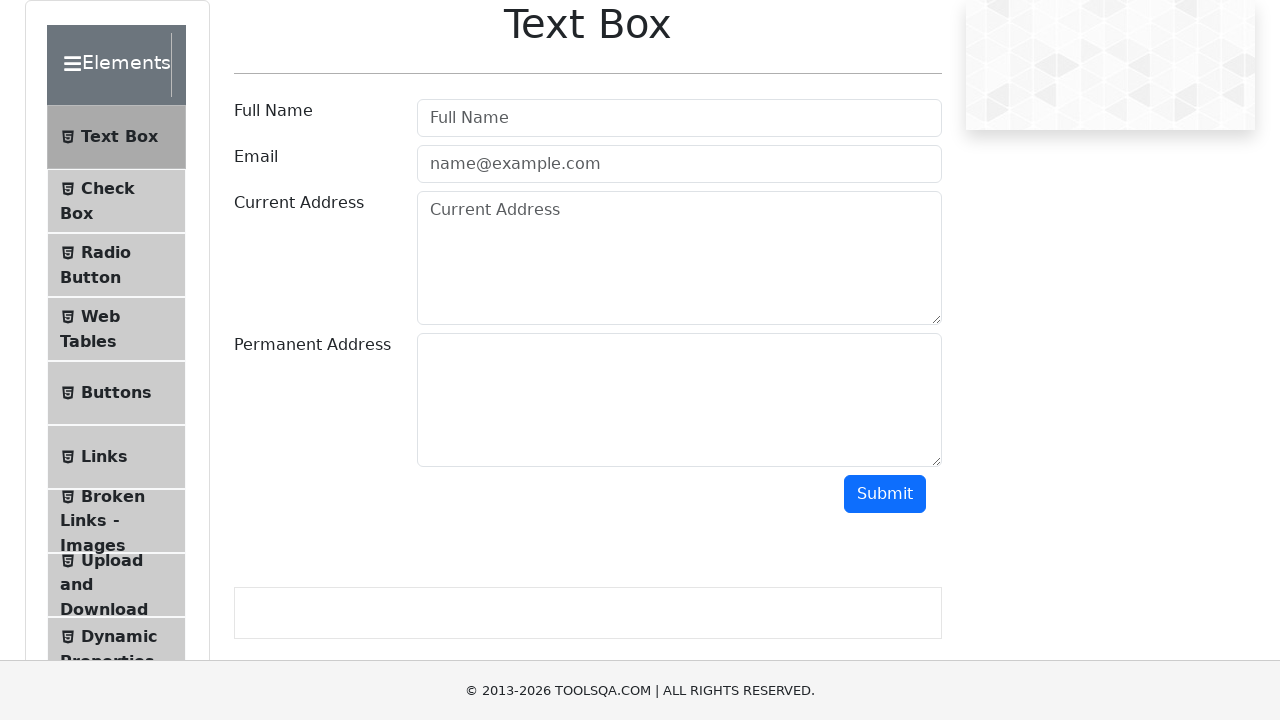

Filled in full name field with 'Barak Obama' on xpath=//input[@class=' mr-sm-2 form-control'][1]
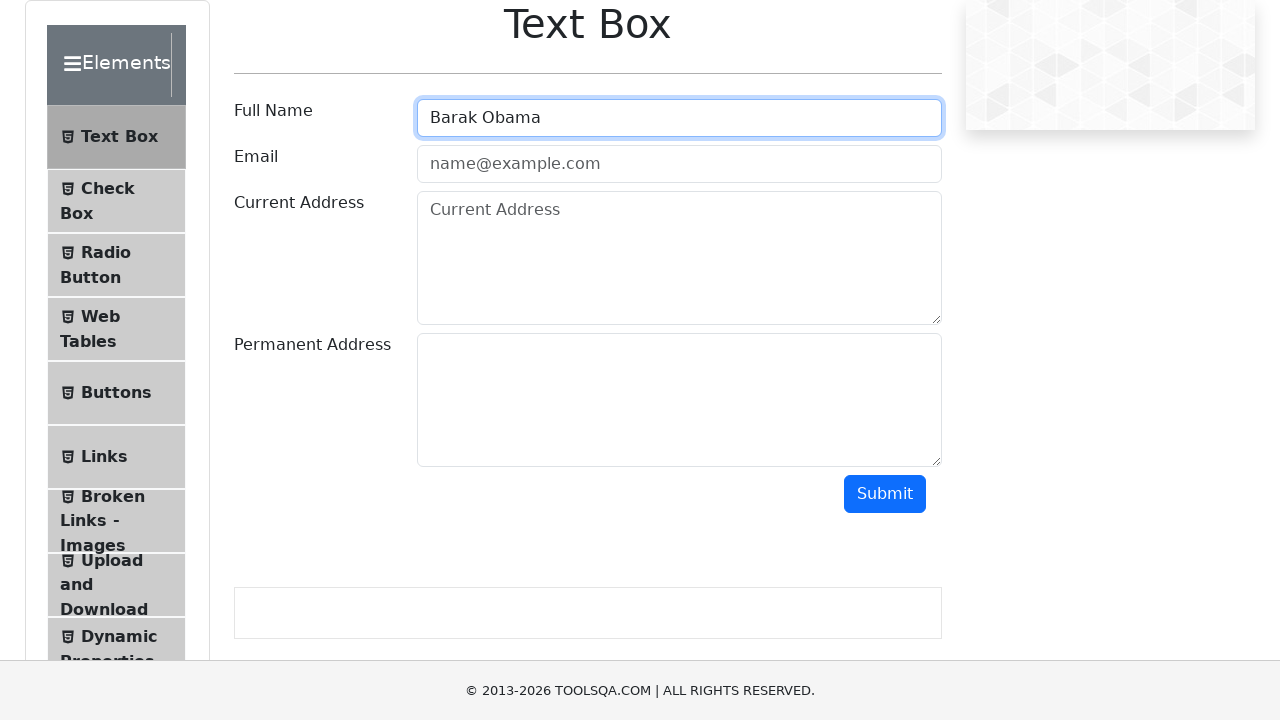

Filled in email field with 'barak1961@gmail.com' on xpath=//input[@class='mr-sm-2 form-control']
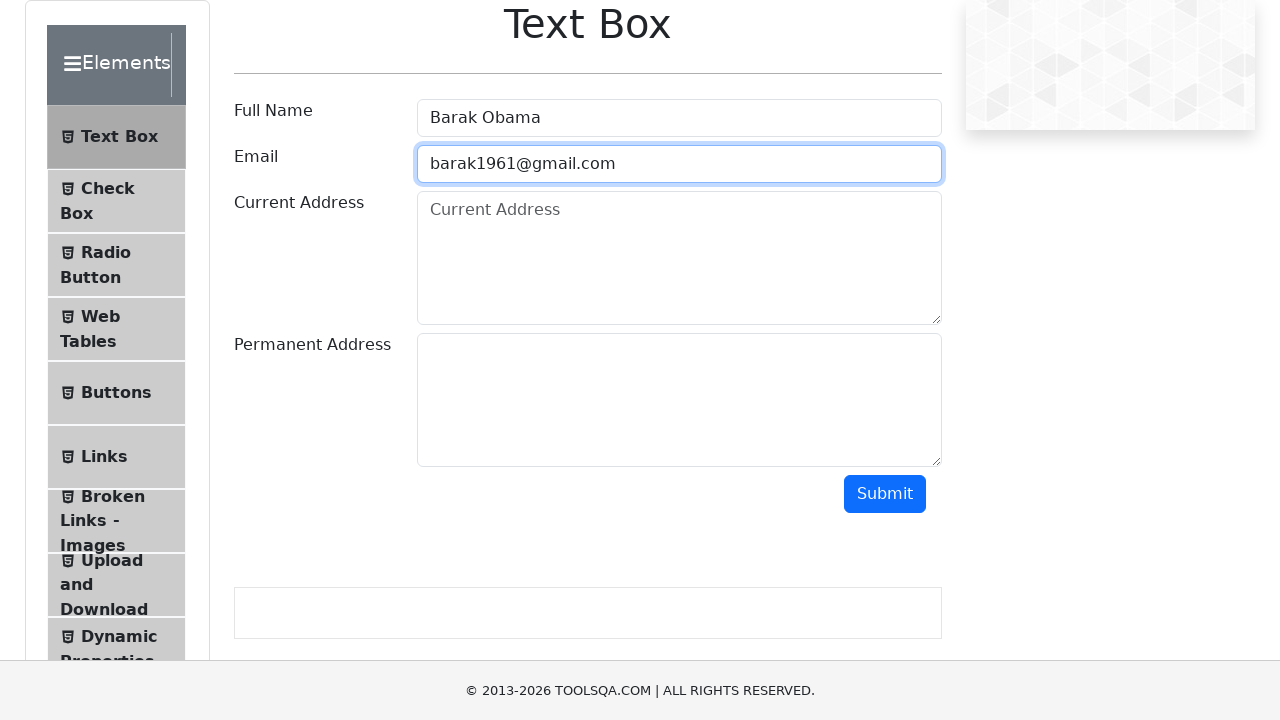

Clicked submit button to submit the form at (885, 494) on #submit
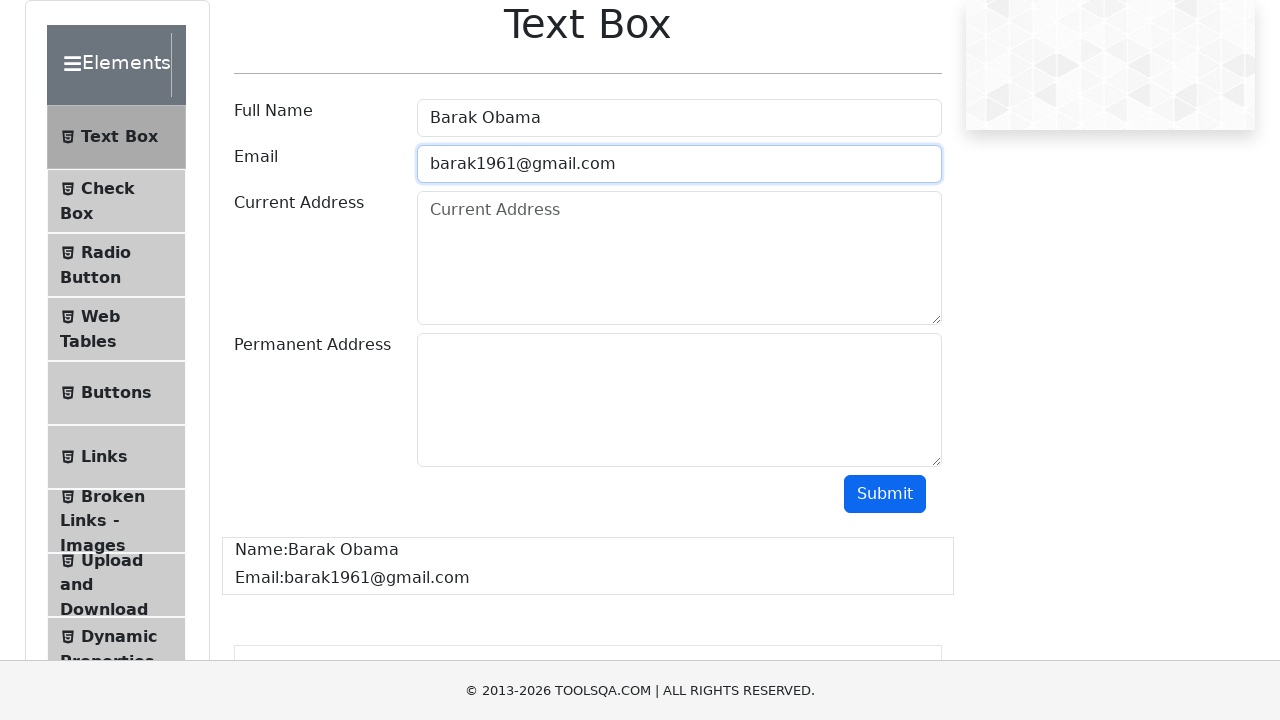

Form output section loaded and displayed
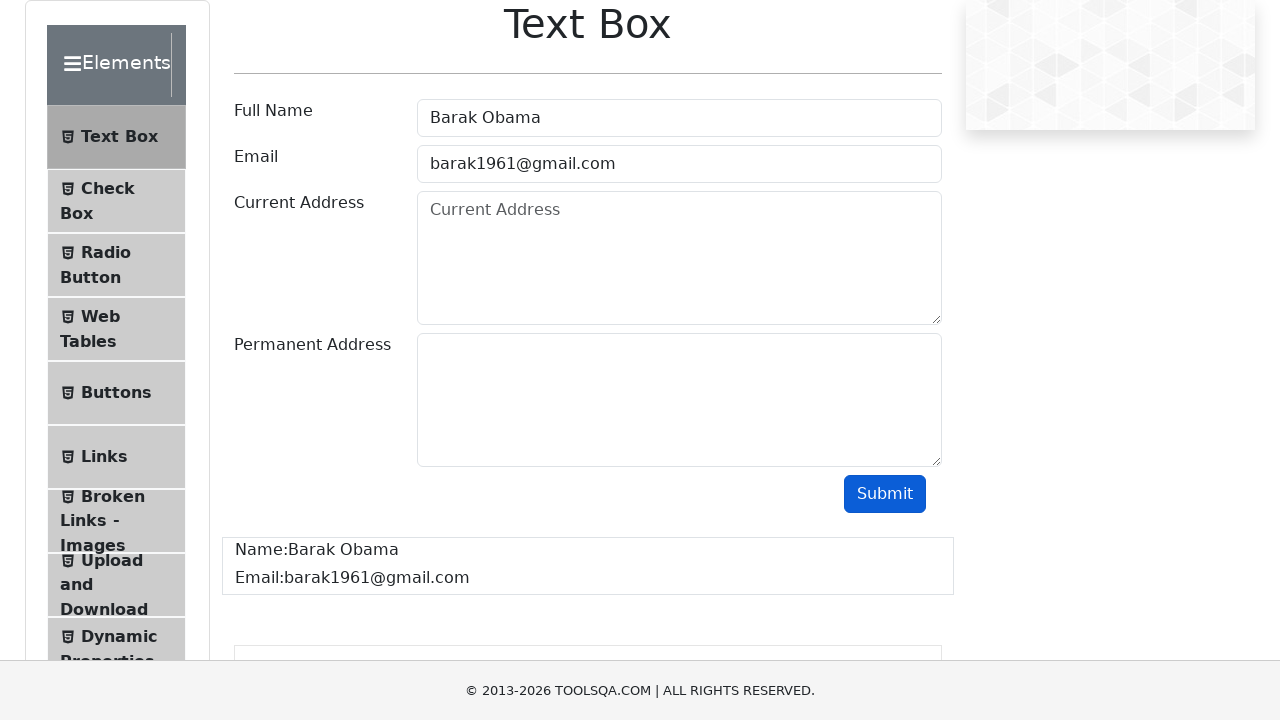

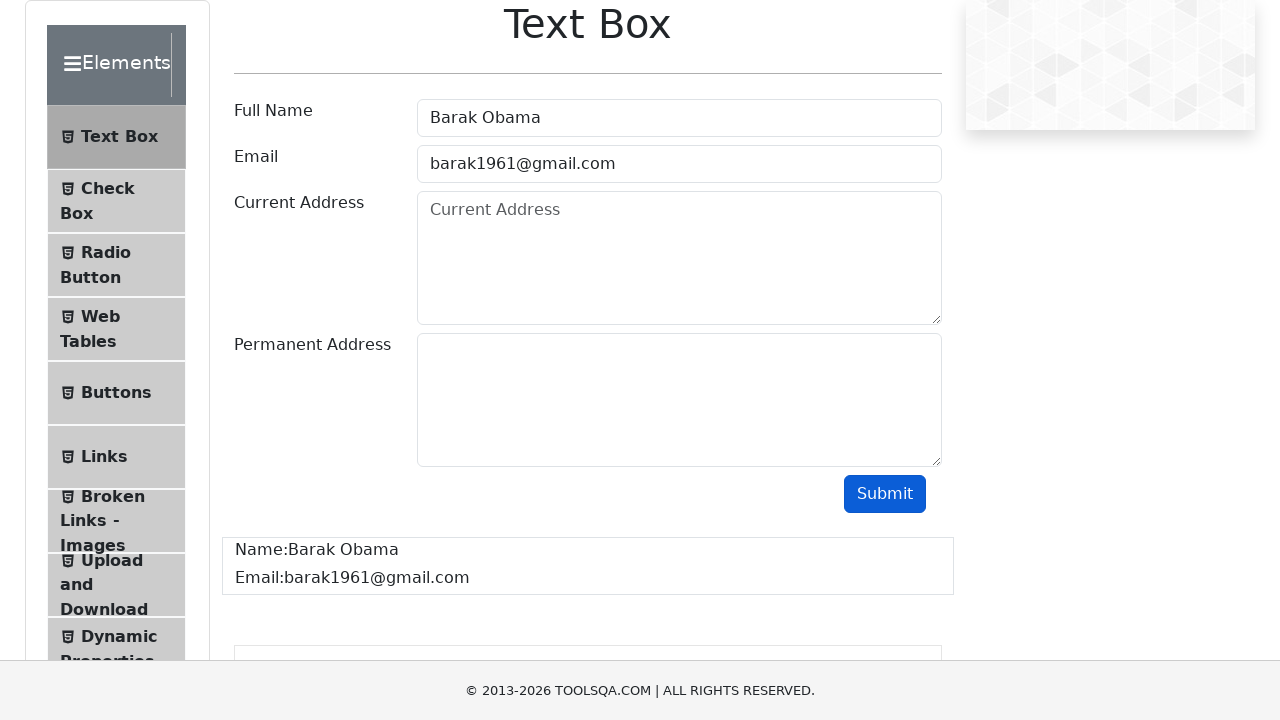